Tests tab switching by opening a new tab and verifying the switch between tabs

Starting URL: https://codenboxautomationlab.com/practice/

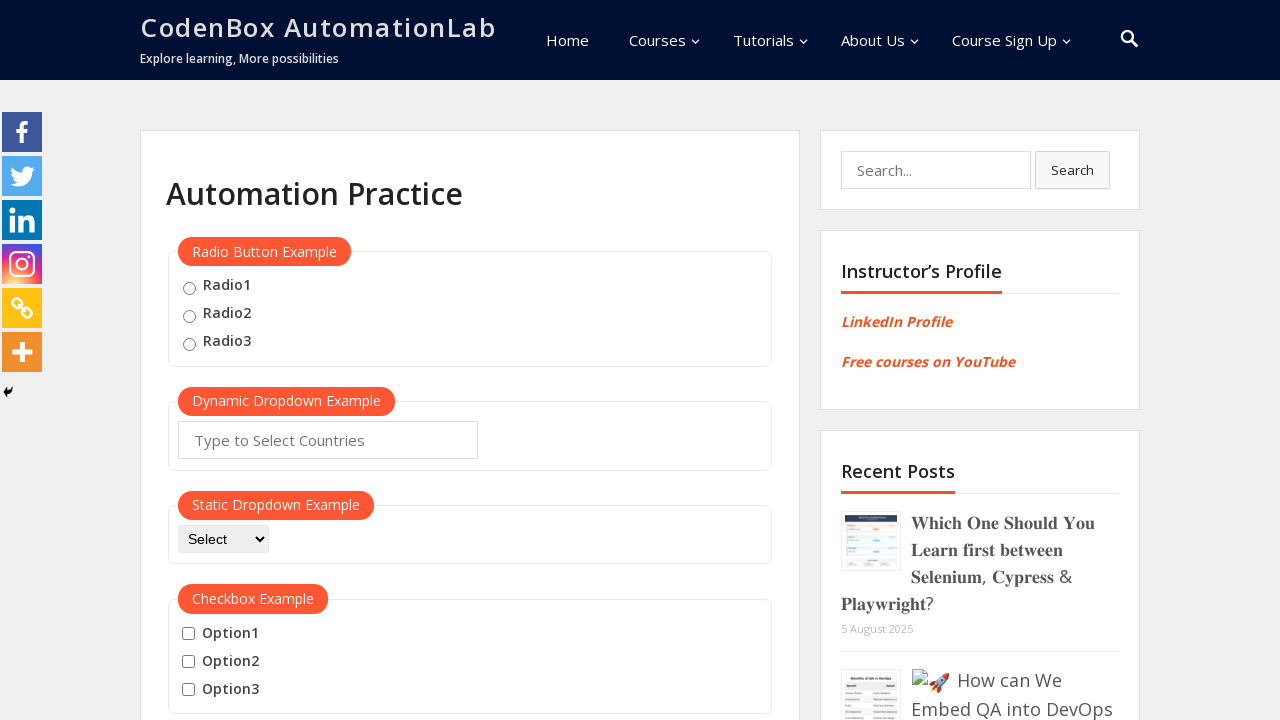

Scrolled down to view the open tab button
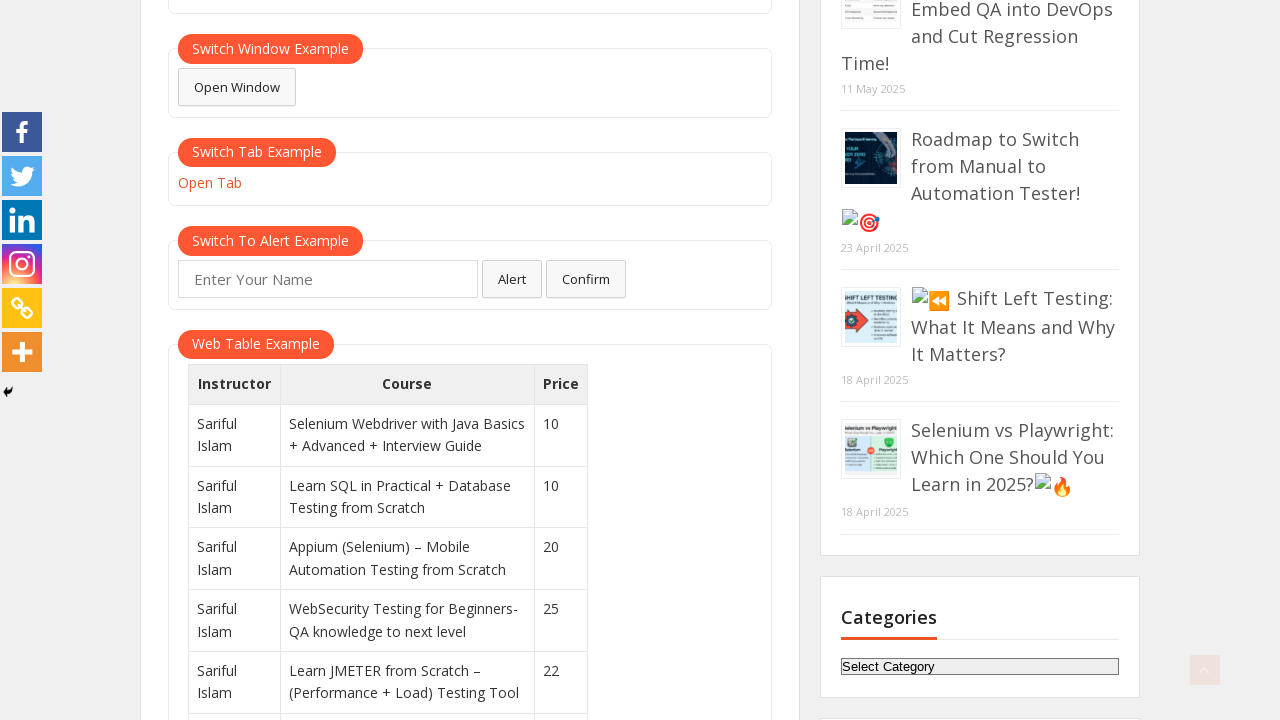

Clicked the open tab button to create a new tab at (210, 183) on #opentab
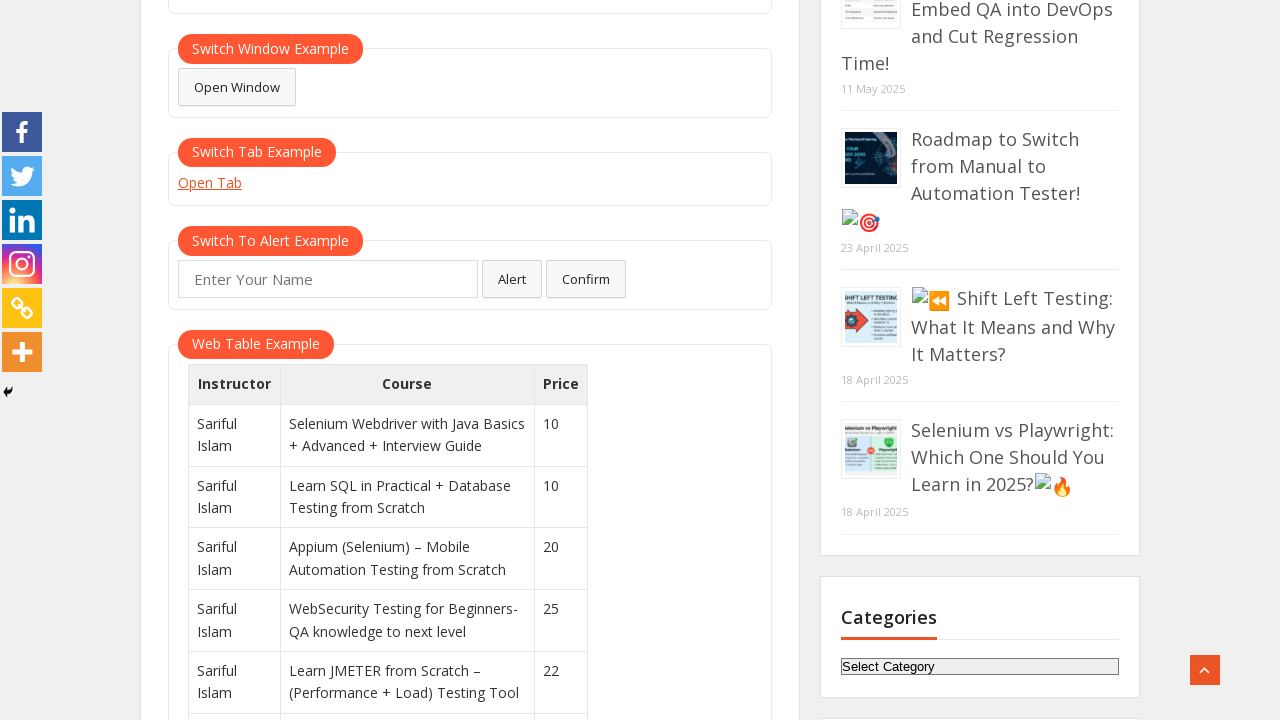

New tab loaded successfully
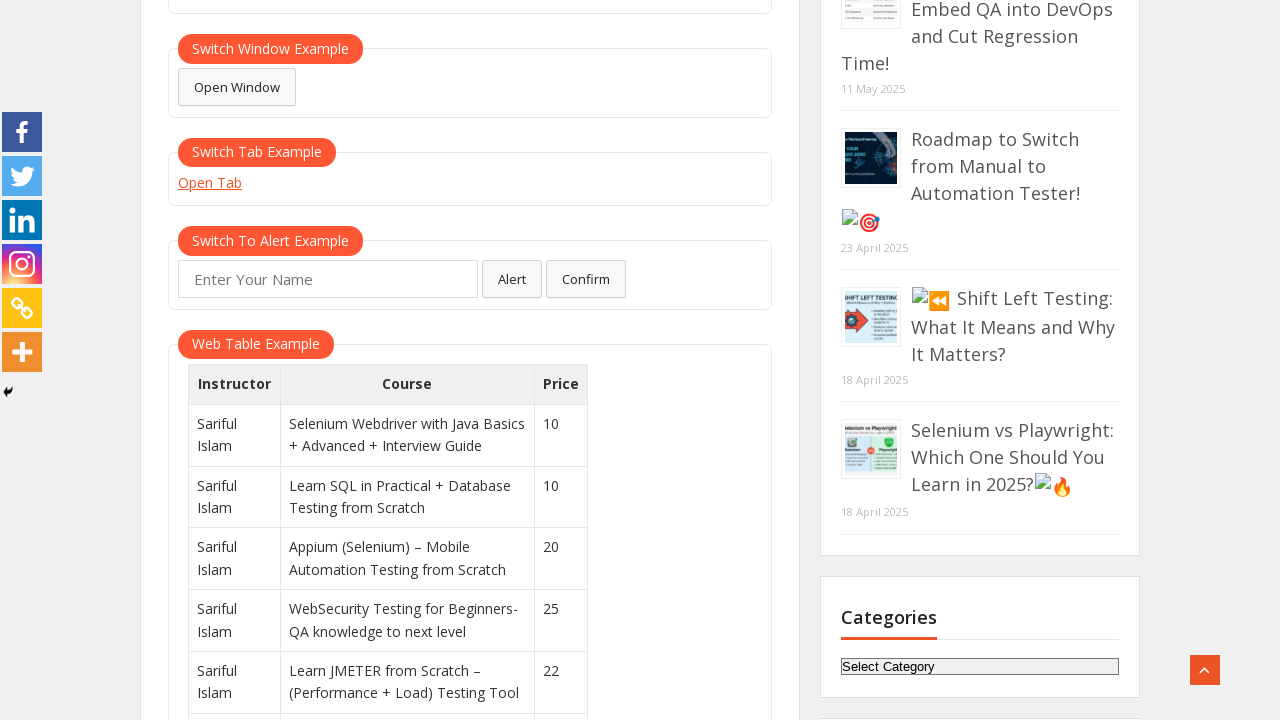

Waited 2 seconds to verify new tab is fully loaded
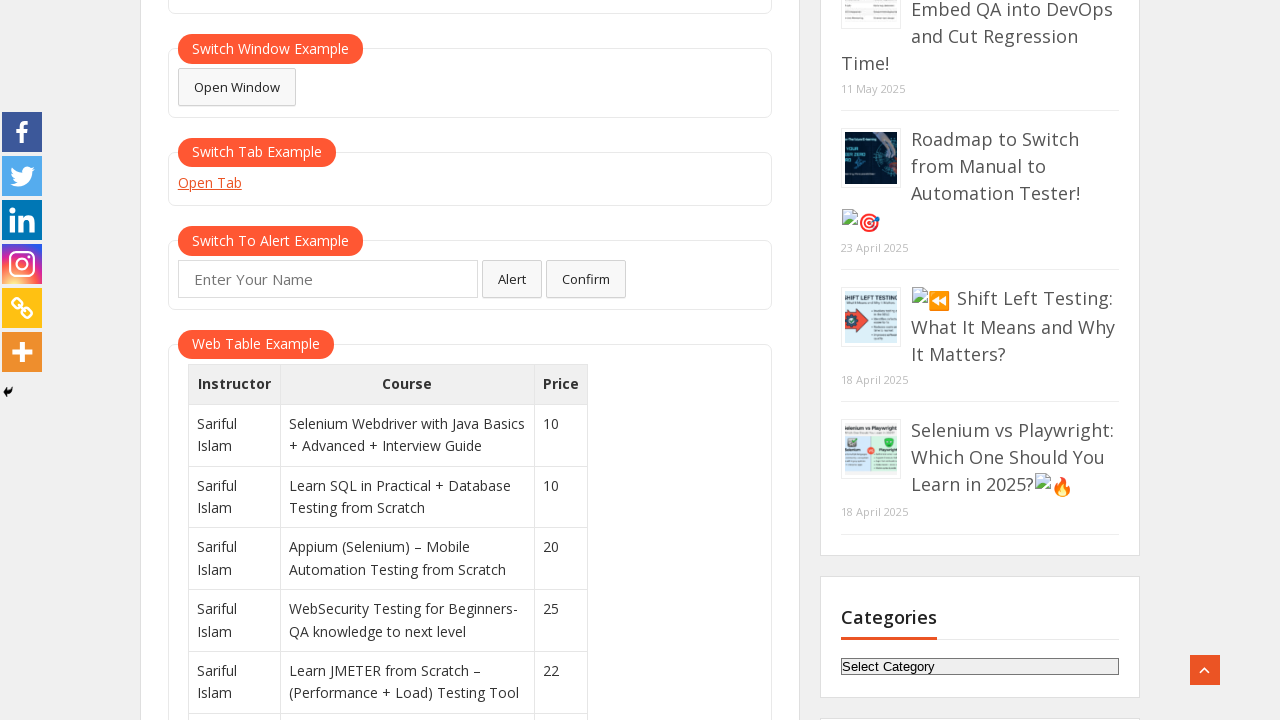

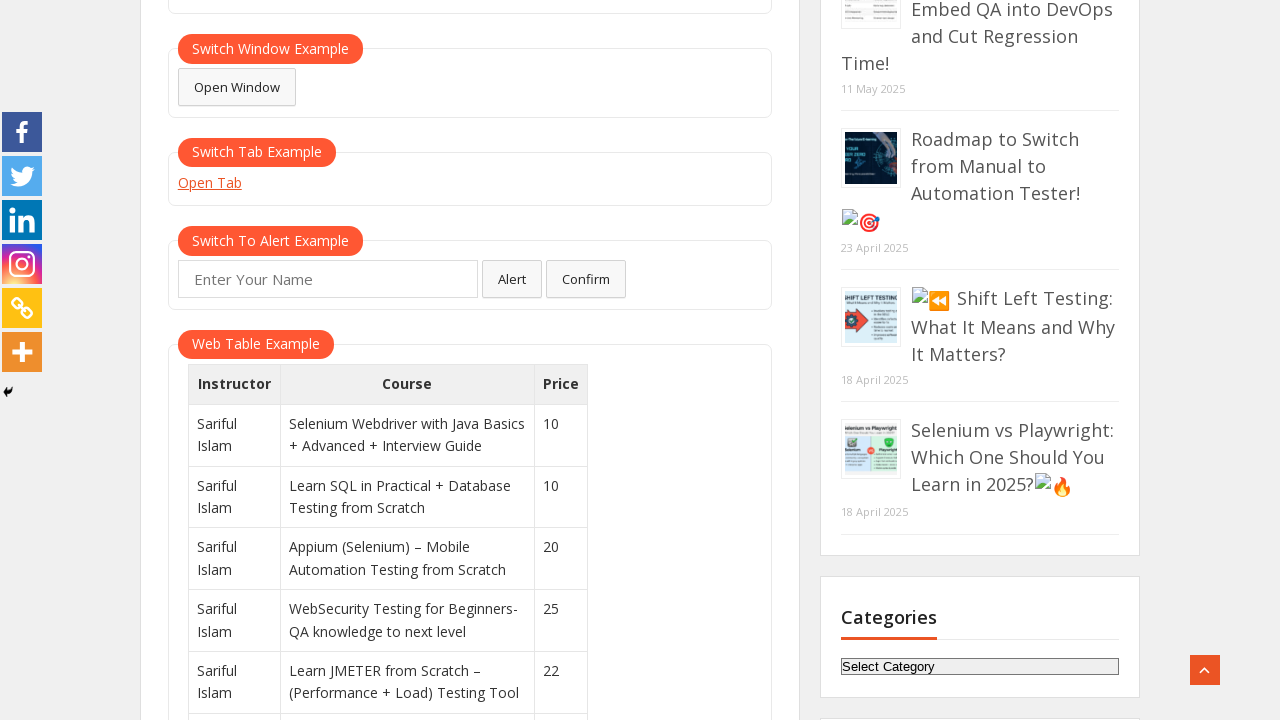